Tests different button click types (double click, right click, regular click) on the Buttons page and verifies the response messages

Starting URL: https://demoqa.com/

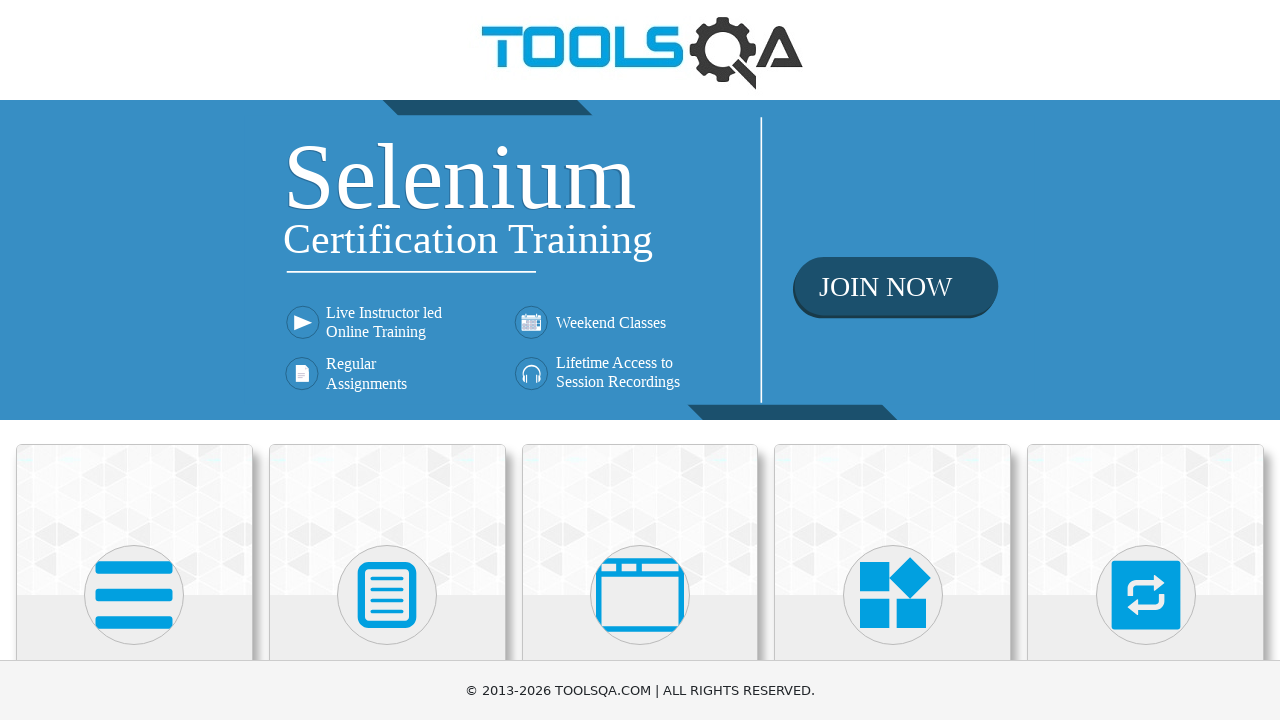

Clicked on Elements section at (134, 360) on xpath=//h5[text()='Elements']
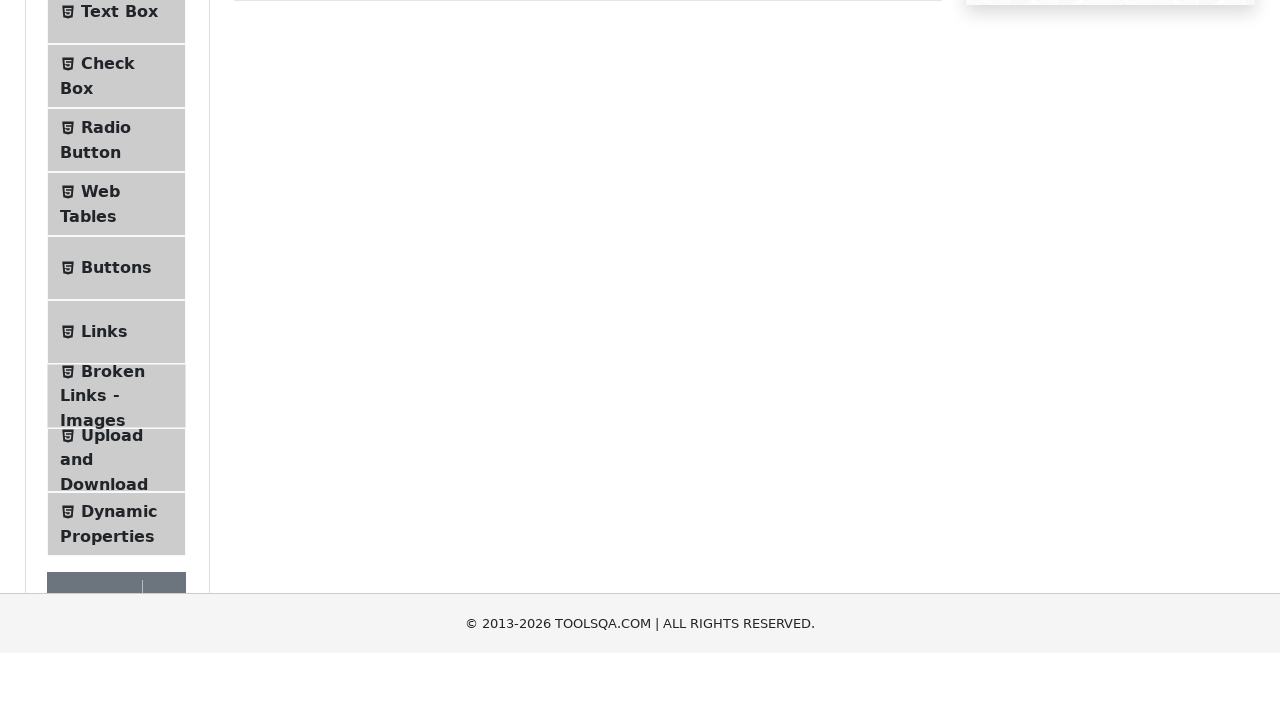

Clicked on Buttons menu item at (116, 517) on xpath=//li[@id='item-4']
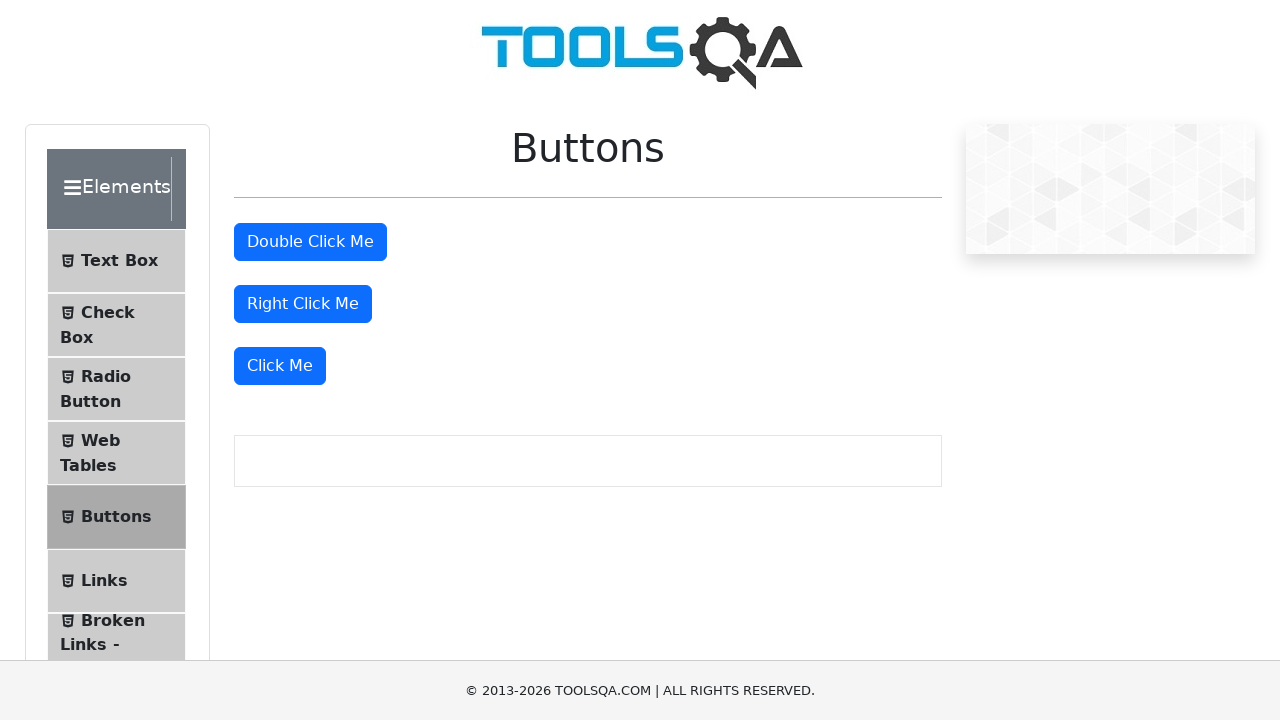

Double-clicked the Double Click button at (310, 242) on #doubleClickBtn
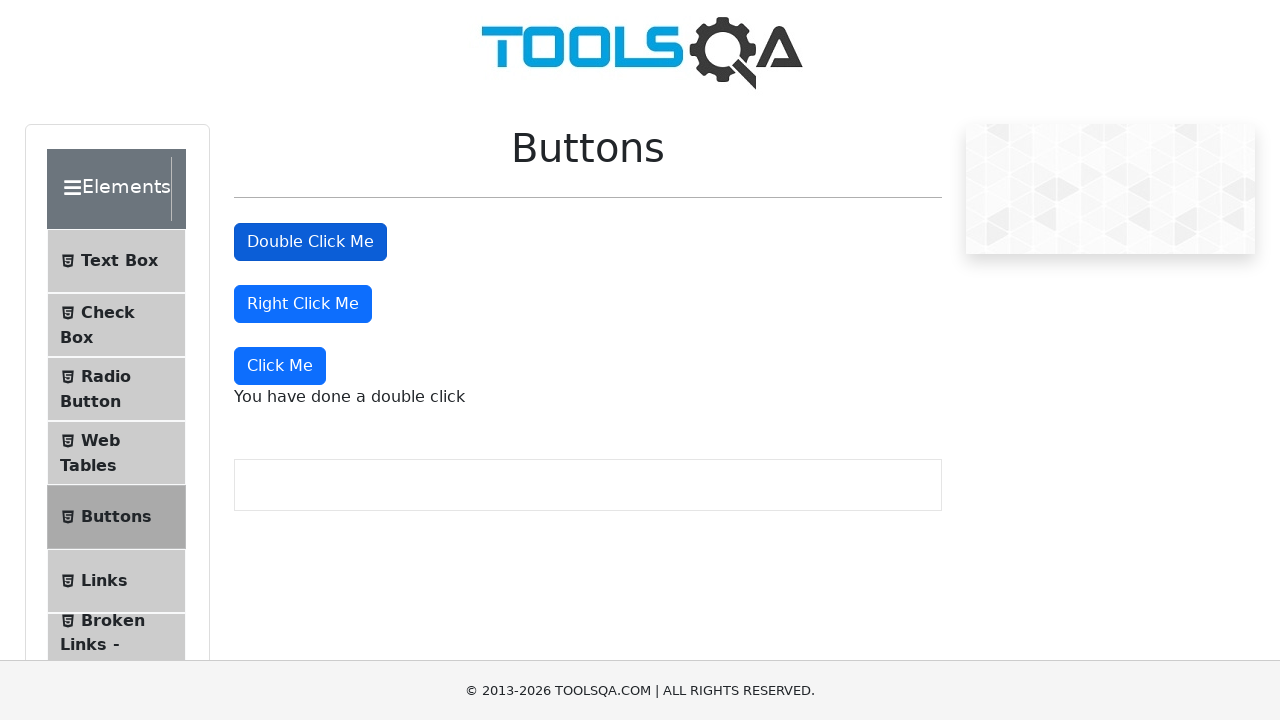

Right-clicked the Right Click button at (303, 304) on #rightClickBtn
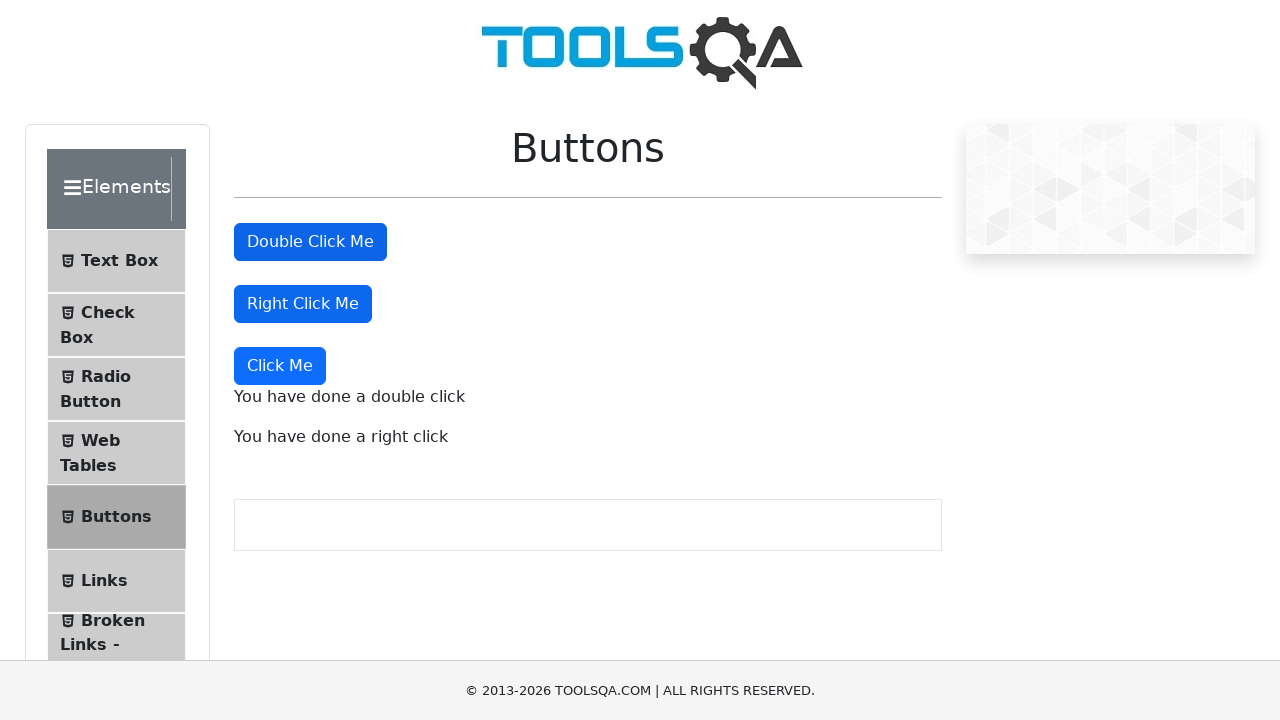

Clicked the Click Me button at (280, 366) on xpath=//button[text() = 'Click Me']
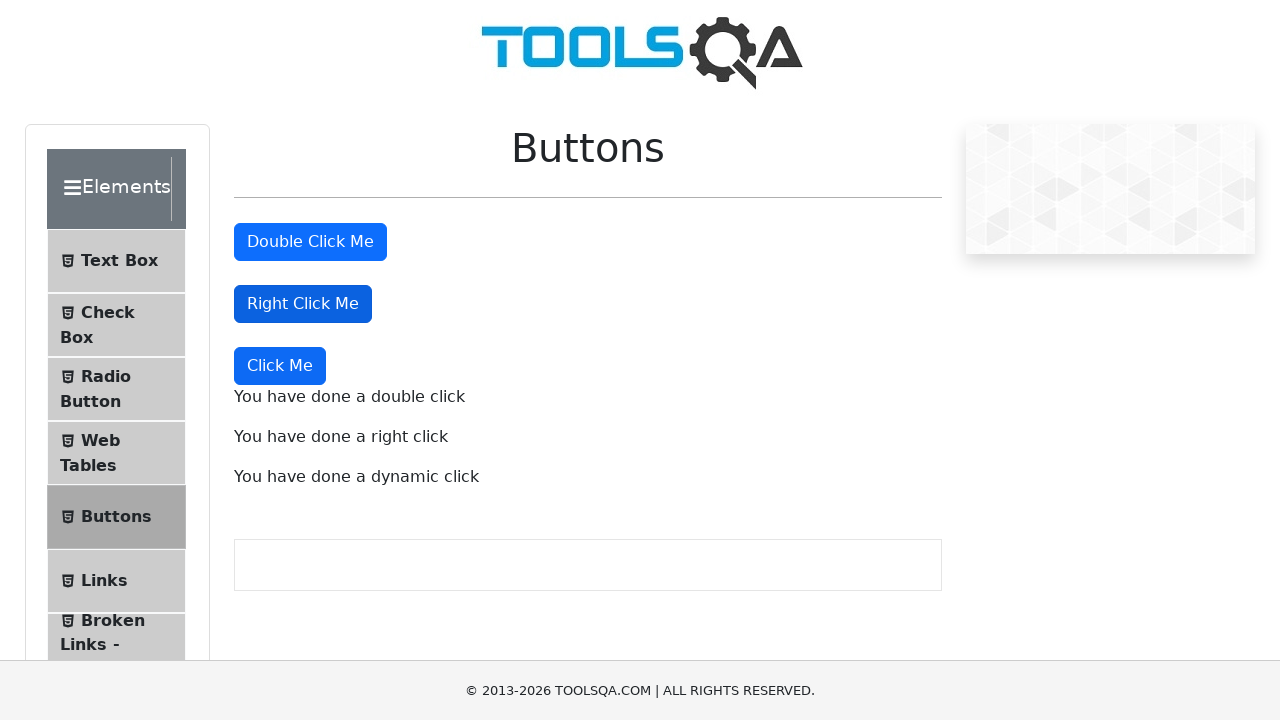

Waited for response messages to appear
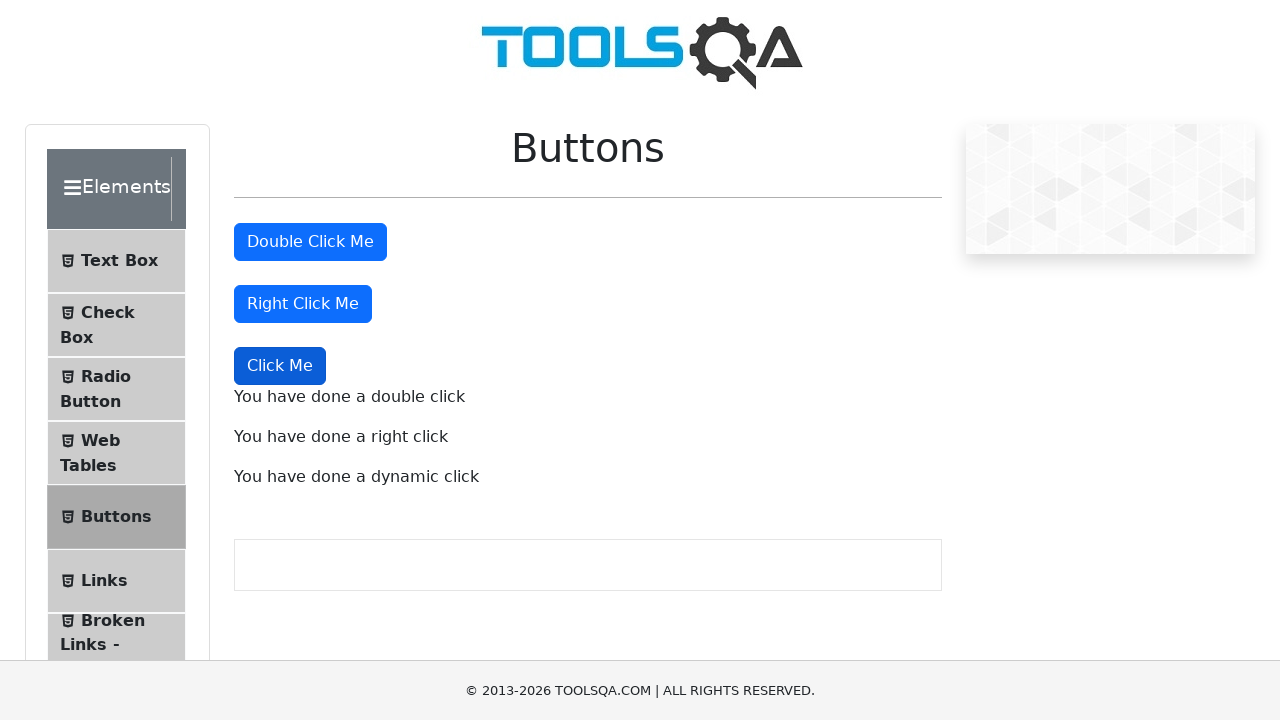

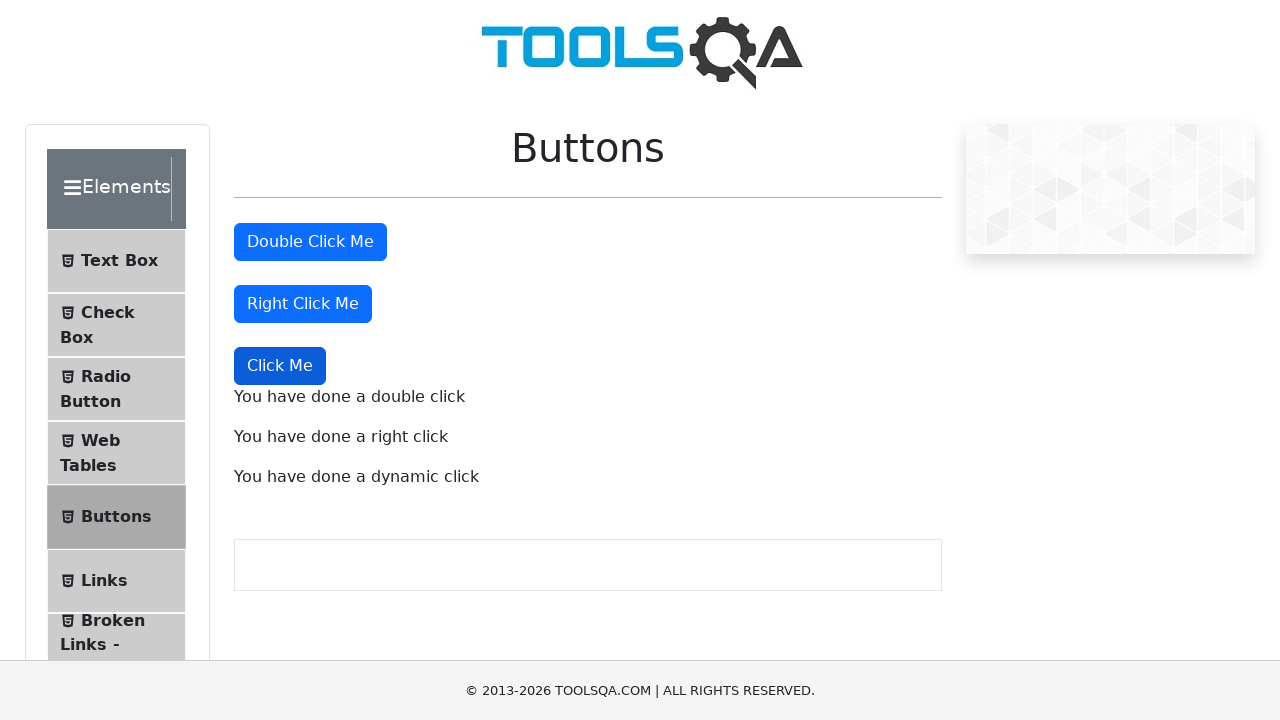